Tests drag and drop functionality by dragging an element to a drop zone and moving another element horizontally

Starting URL: https://www.leafground.com/drag.xhtml;jsessionid=node010nx464jtc8vzxsmrg4fp0yu9138.node0

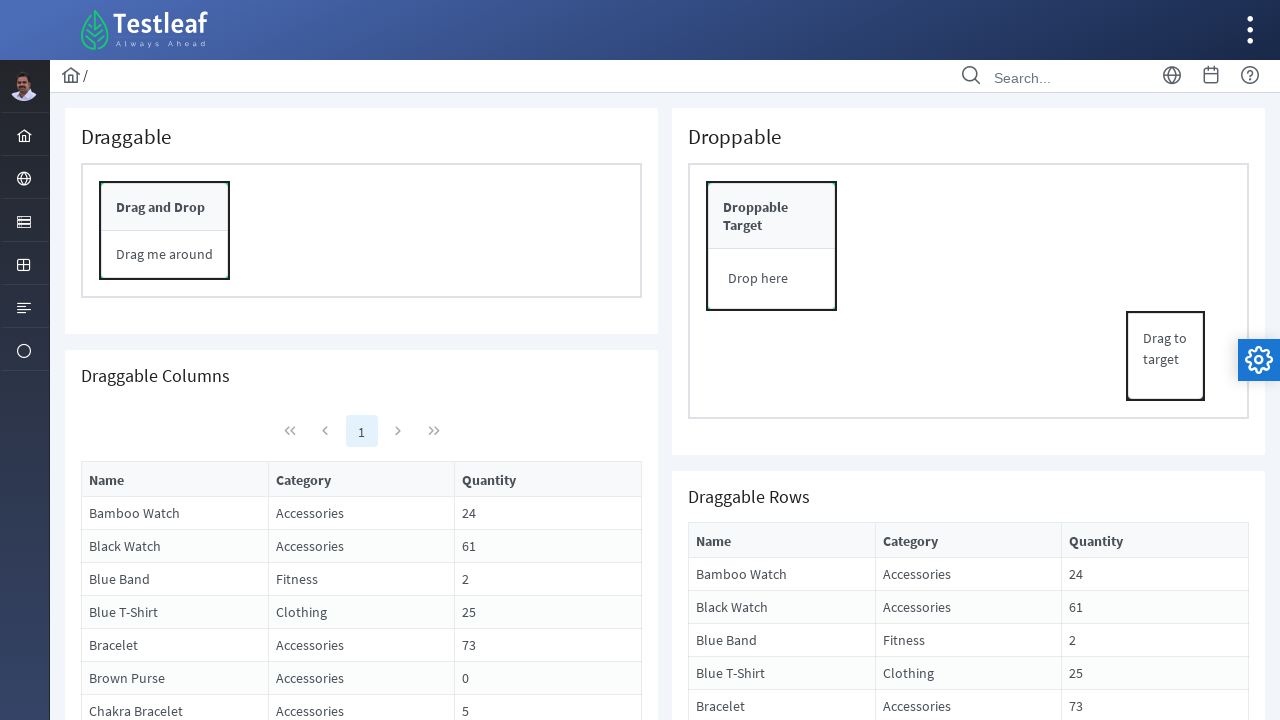

Dragged element to drop zone at (772, 216)
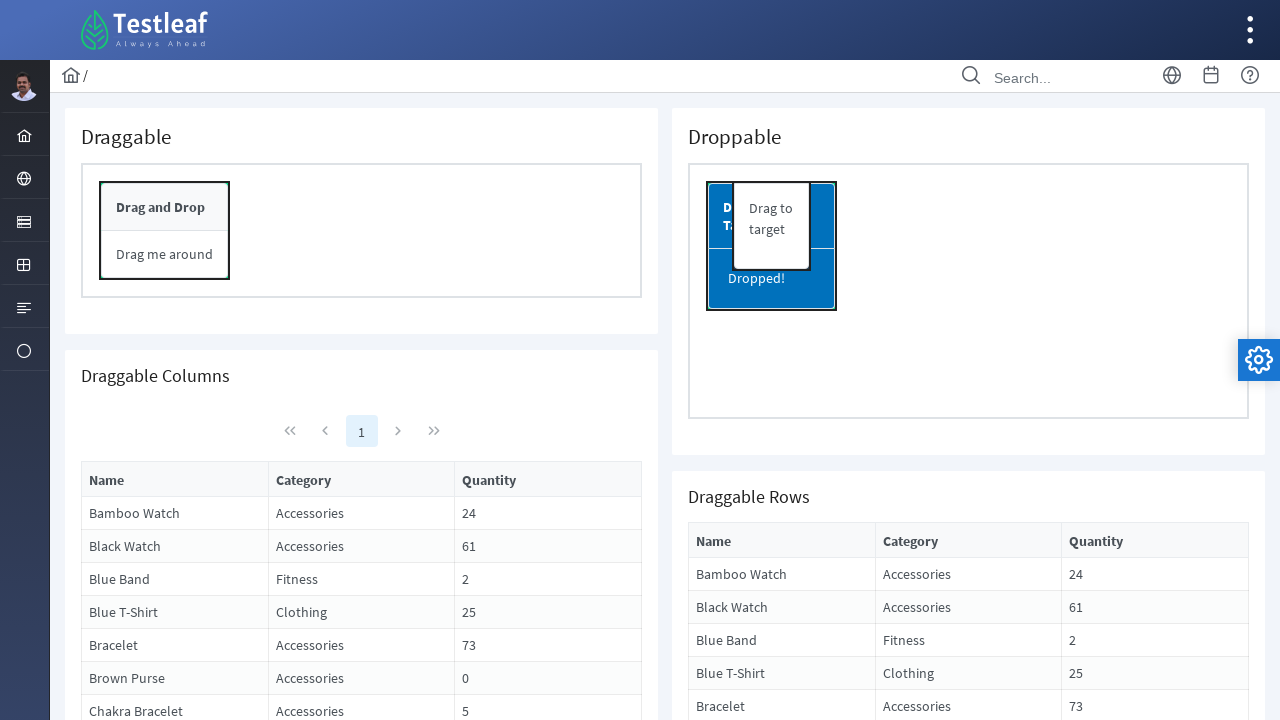

Retrieved bounding box for panel header element
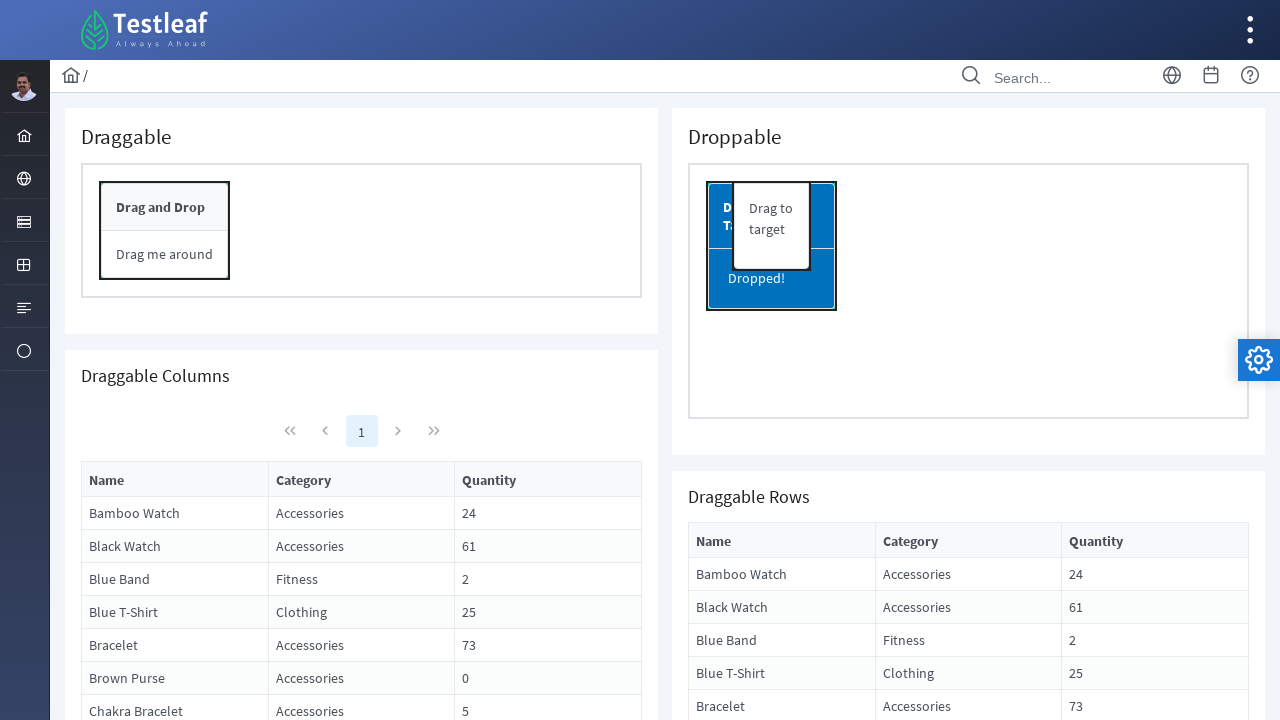

Moved mouse to center of panel header at (165, 207)
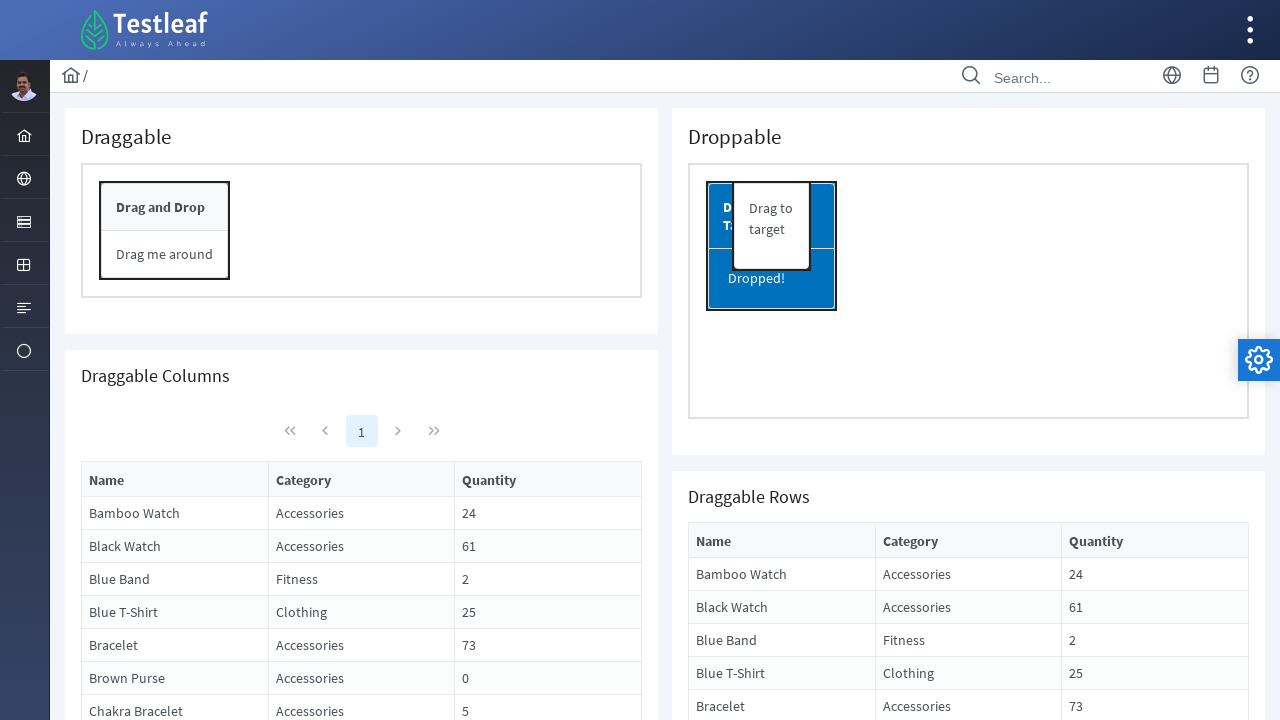

Pressed mouse button down on panel header at (165, 207)
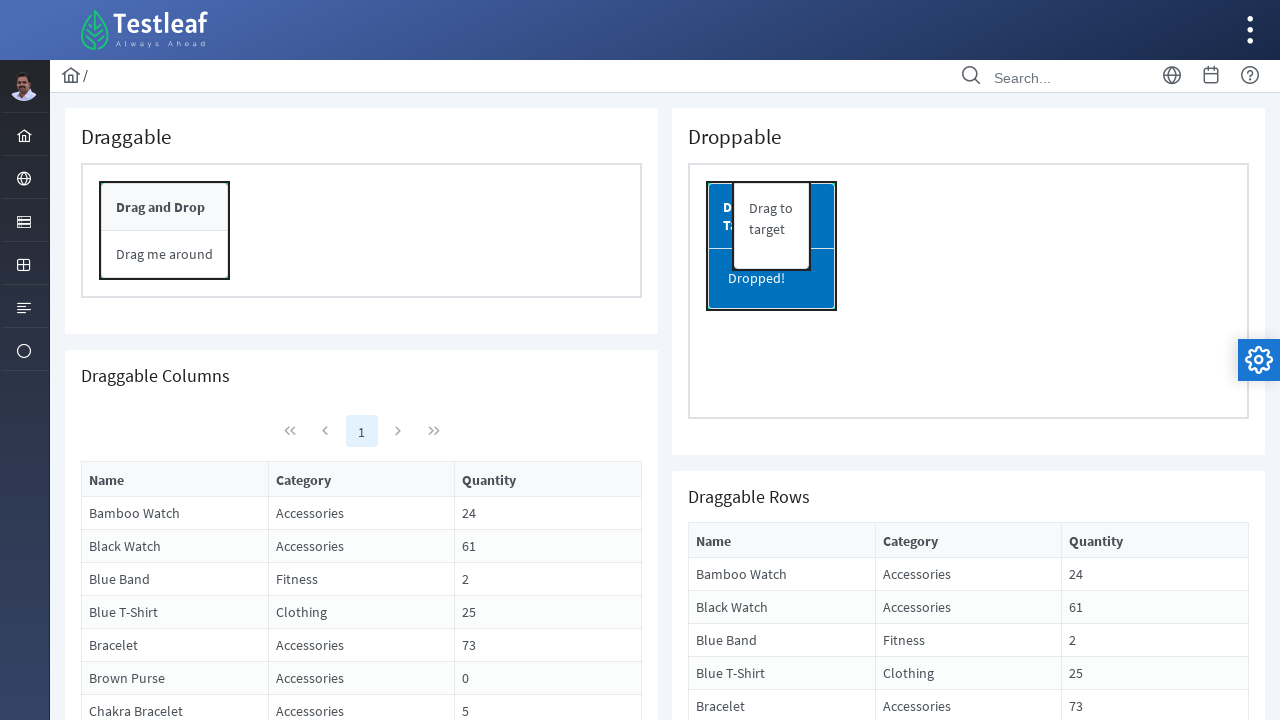

Dragged panel header 1000 pixels to the right at (1165, 207)
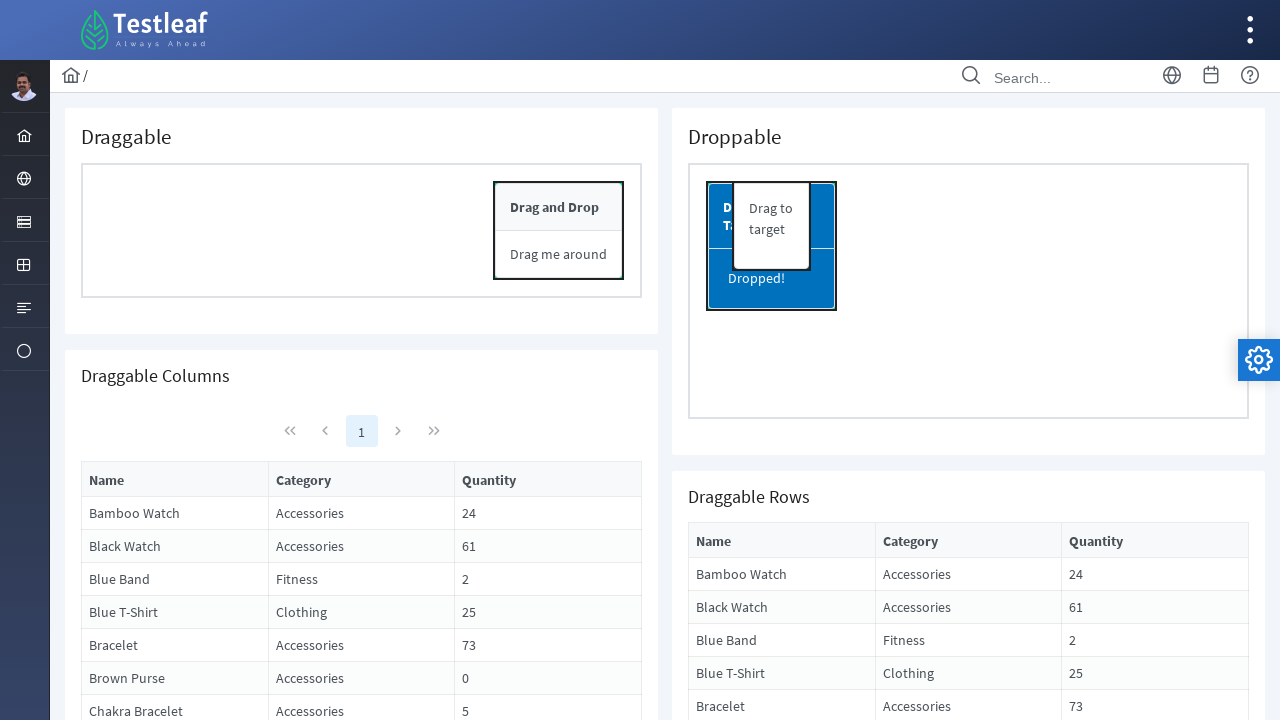

Released mouse button to complete horizontal drag at (1165, 207)
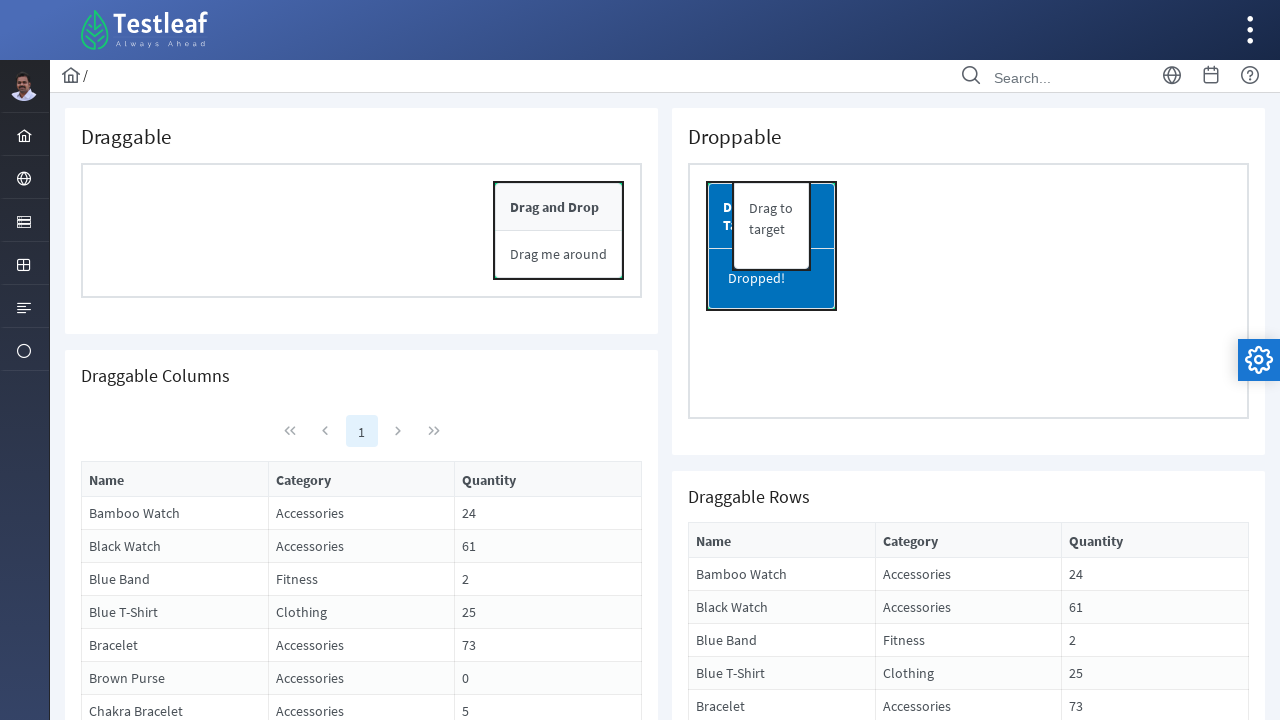

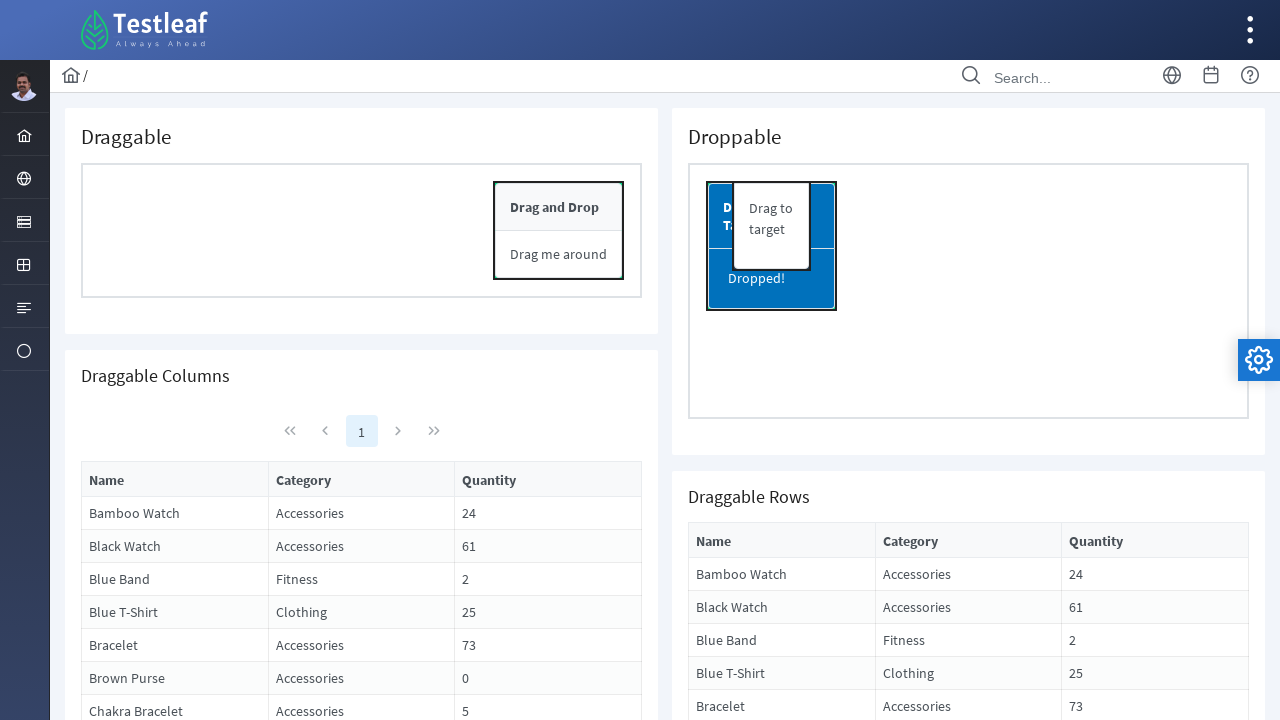